Tests dynamic element loading by clicking a button and waiting for a paragraph to appear, then verifying its text equals "Dopiero się pojawiłem!"

Starting URL: https://testeroprogramowania.github.io/selenium/wait2.html

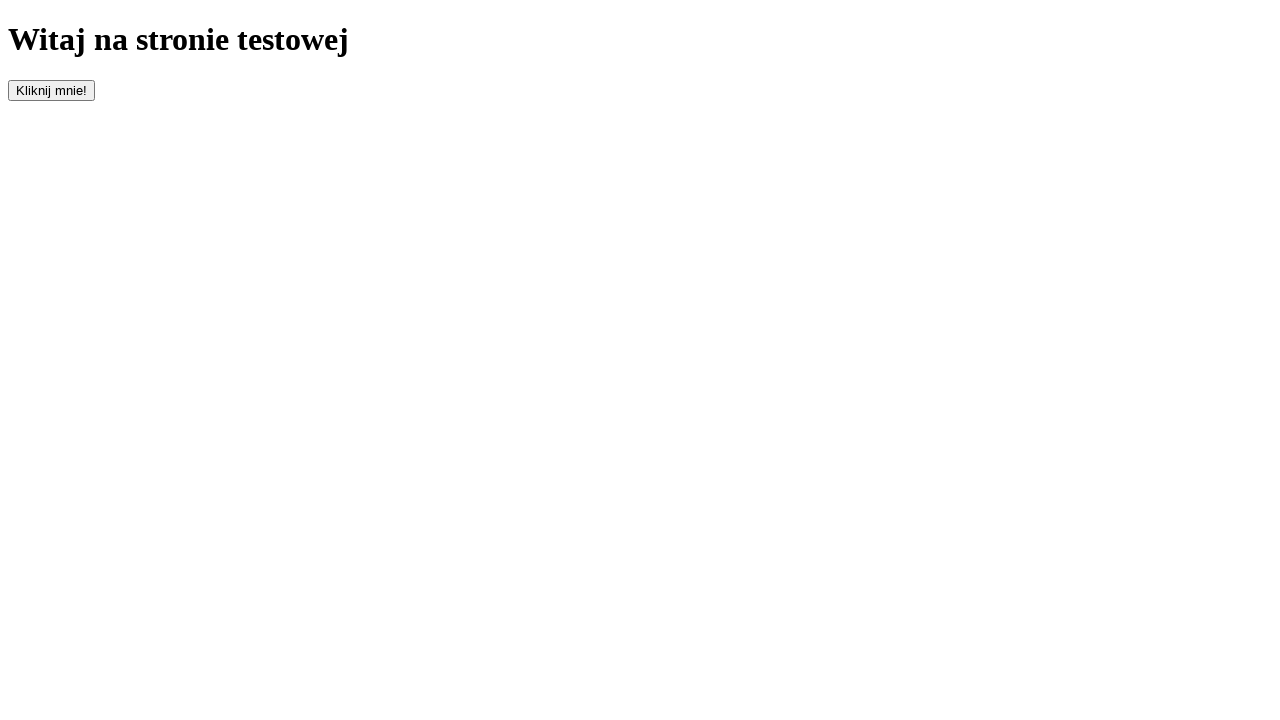

Clicked button to trigger dynamic content loading at (52, 90) on button
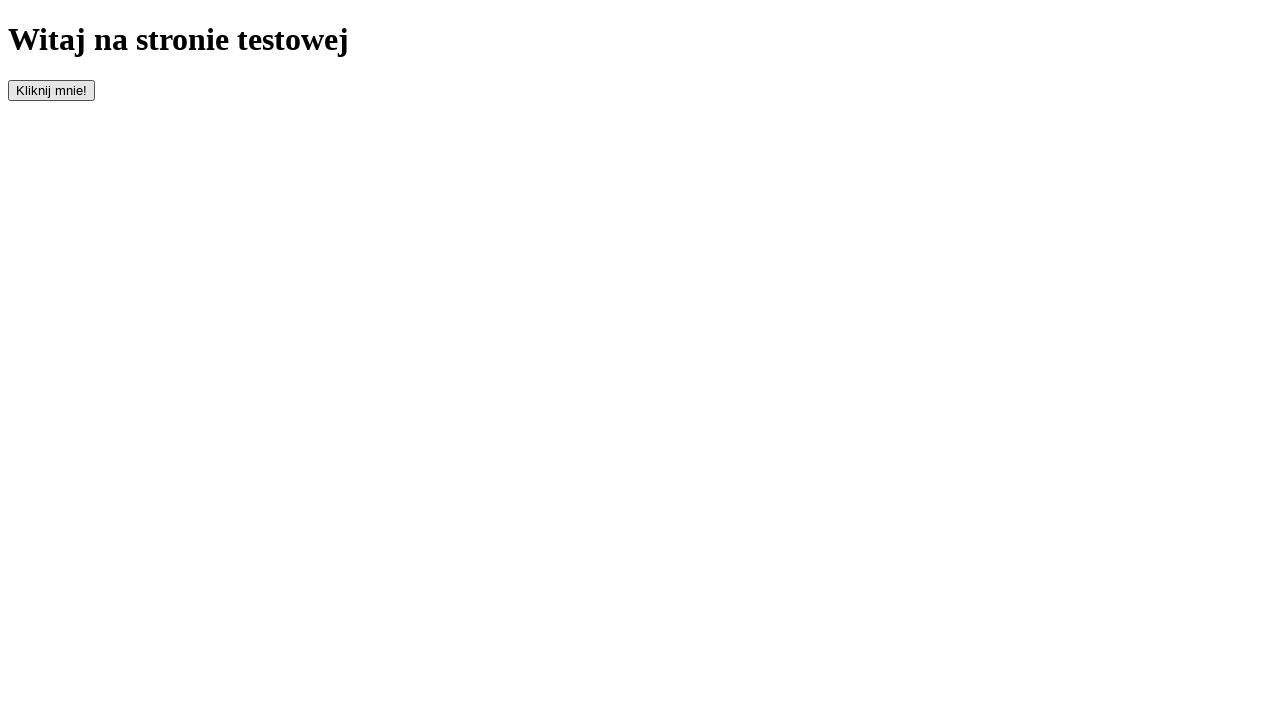

Waited for paragraph element to appear
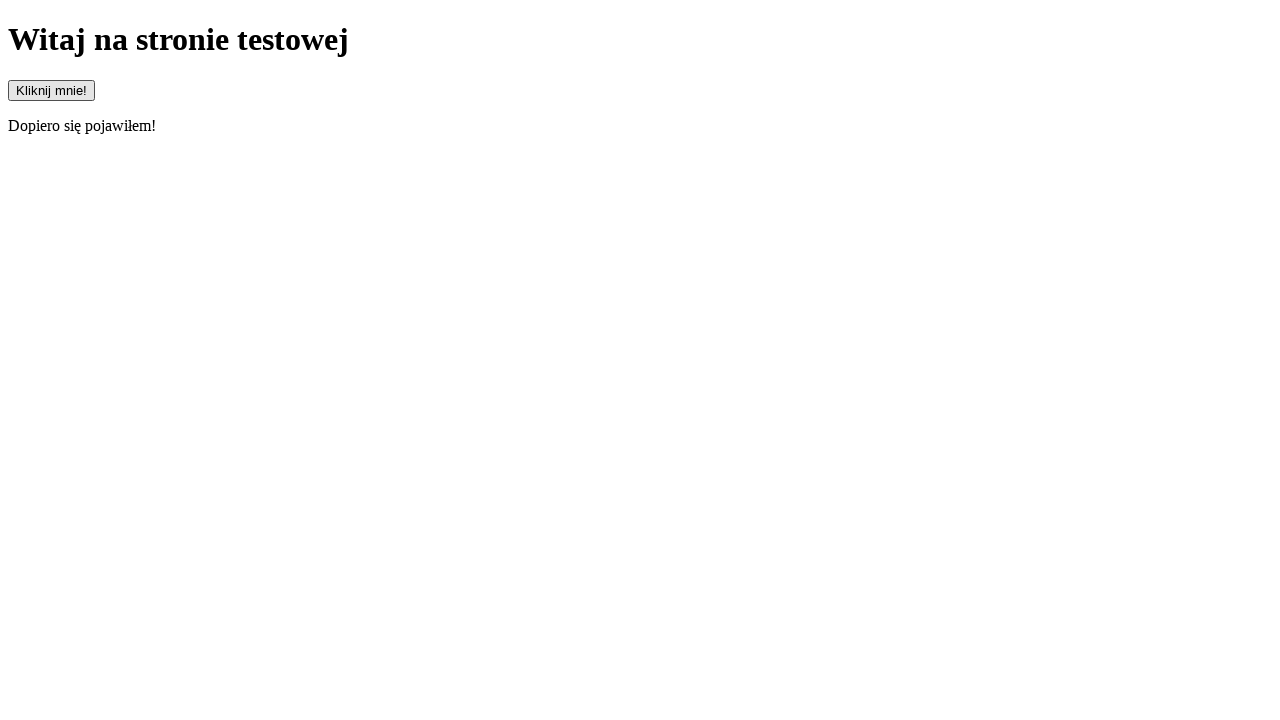

Retrieved paragraph text content
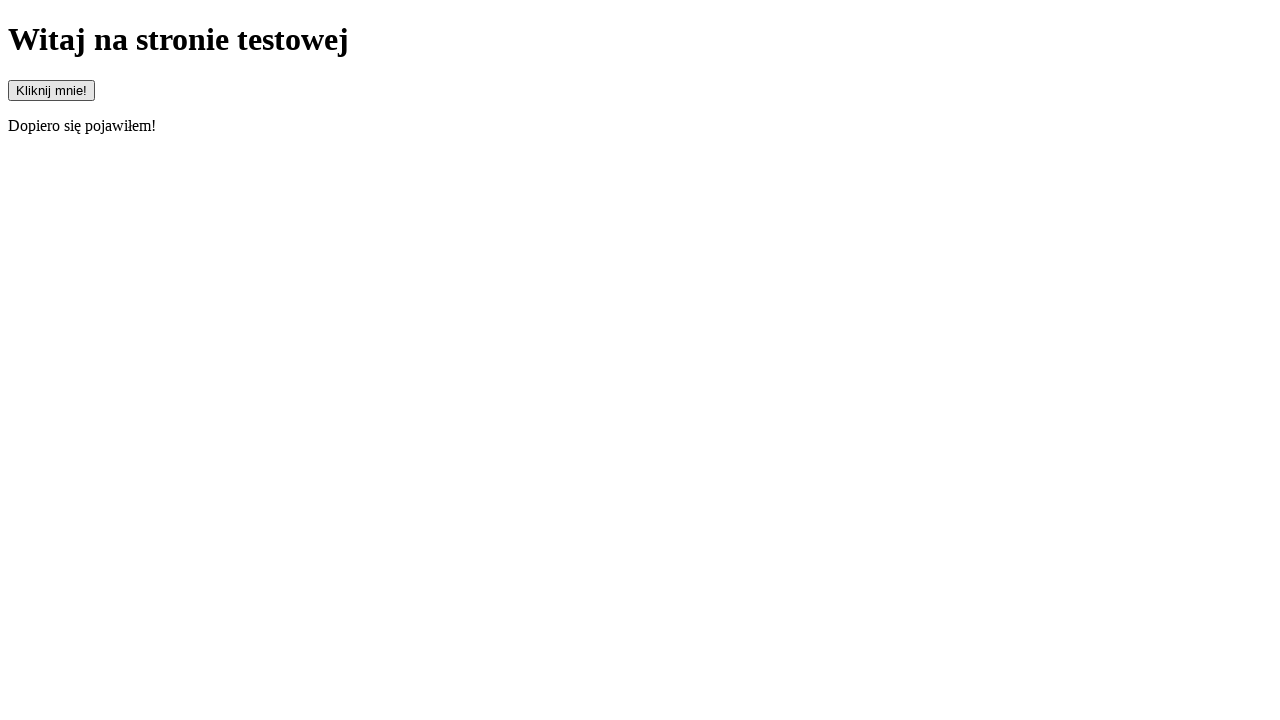

Verified paragraph text equals 'Dopiero się pojawiłem!'
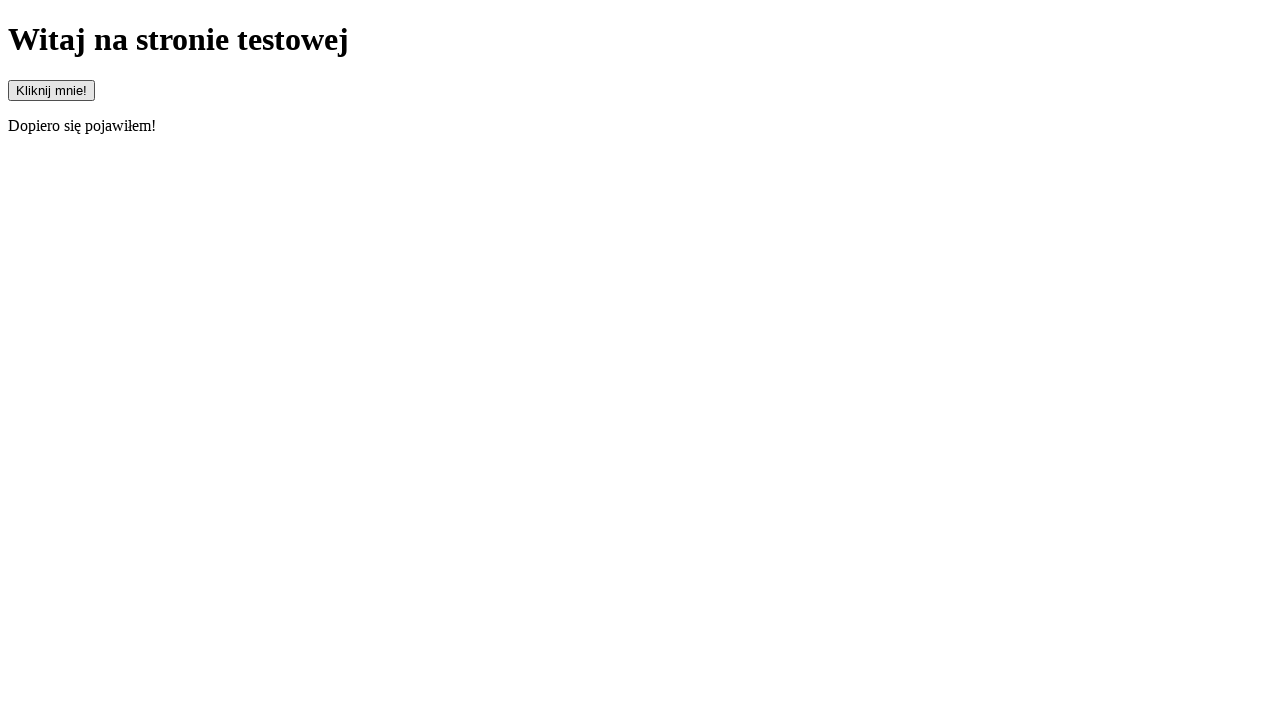

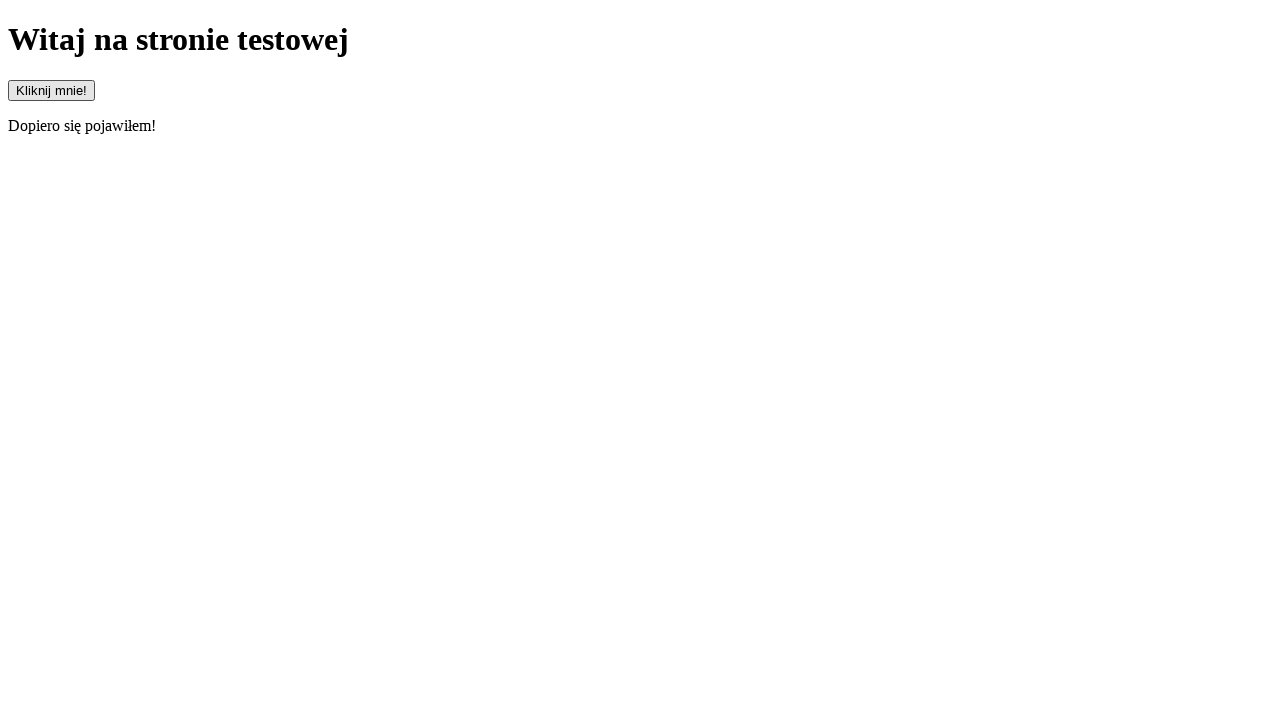